Tests browser window/tab handling by clicking a link that opens a new tab, then iterating through all open windows to find and close the one containing a specific element.

Starting URL: https://rahulshettyacademy.com/AutomationPractice/

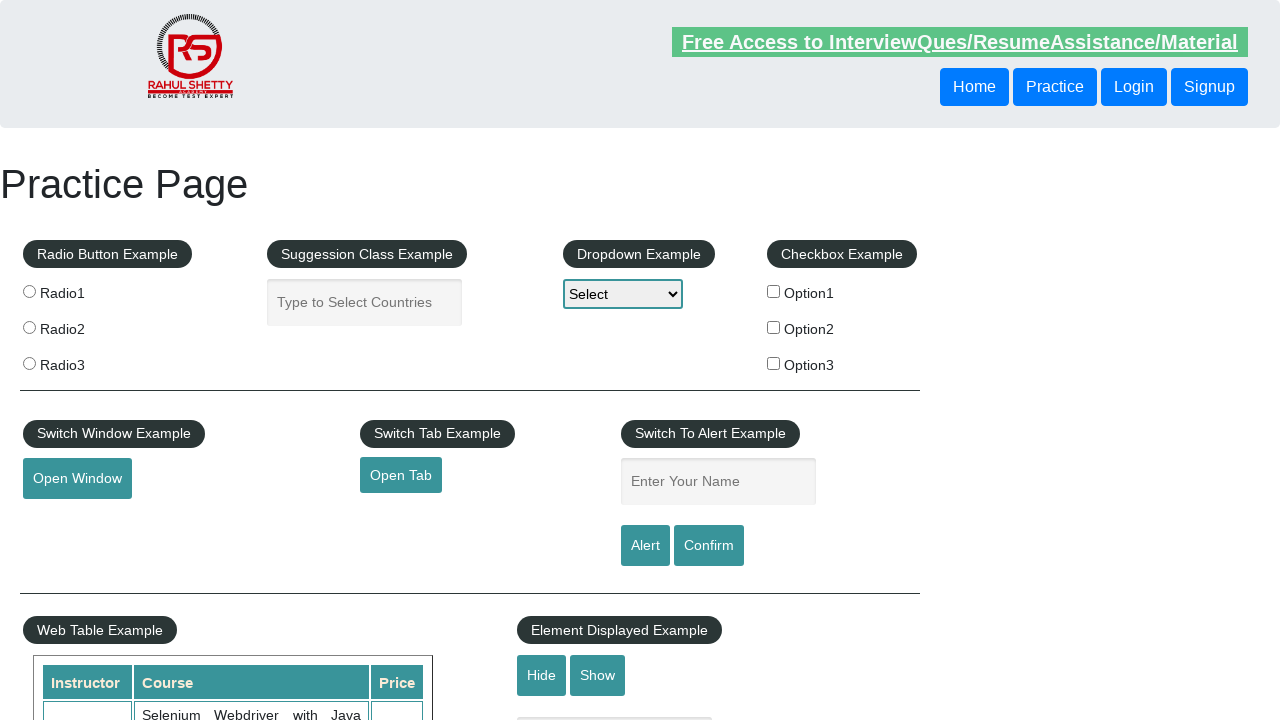

Clicked 'Open Tab' link to open a new browser tab at (401, 475) on a#opentab
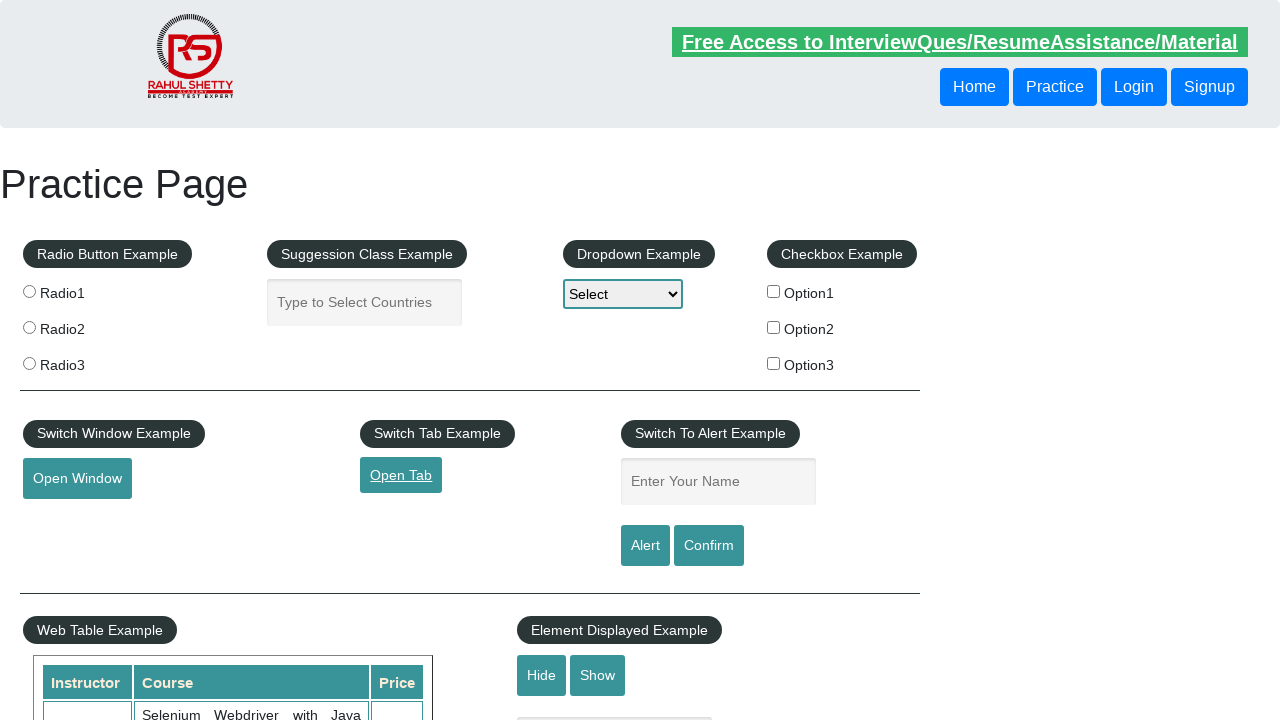

Waited 2 seconds for new tab to open
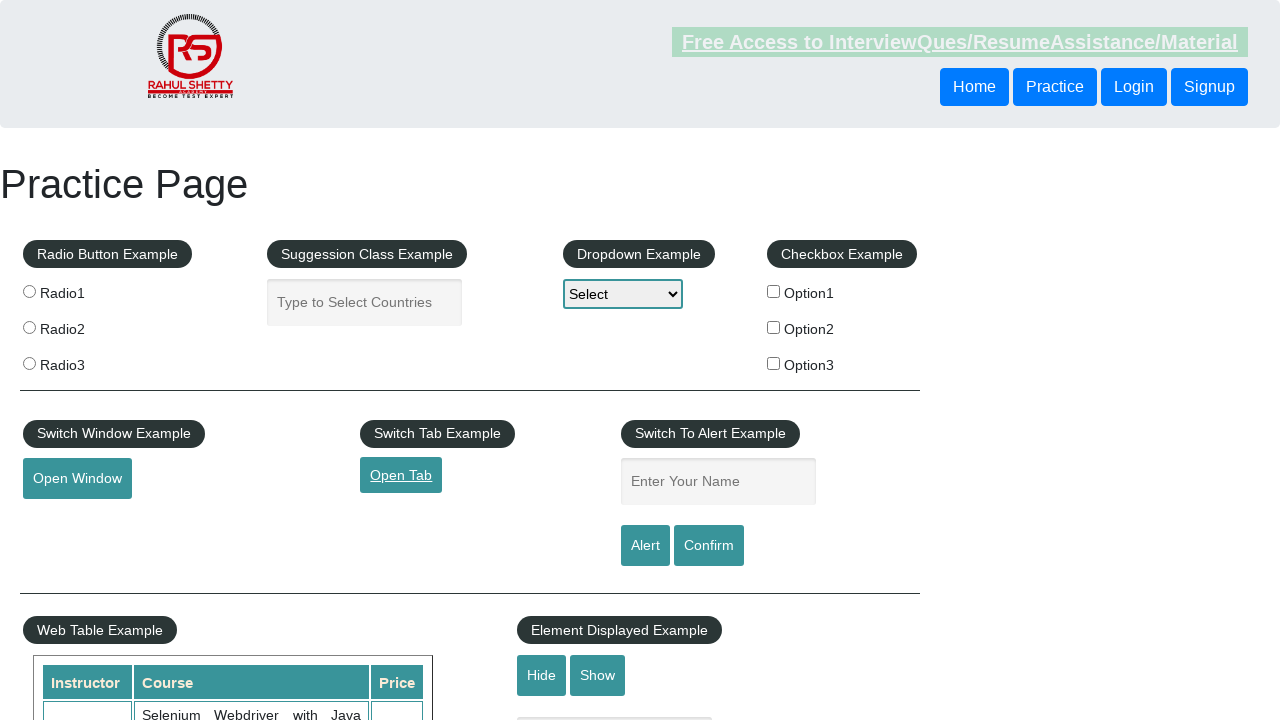

Retrieved all open pages/tabs - total count: 2
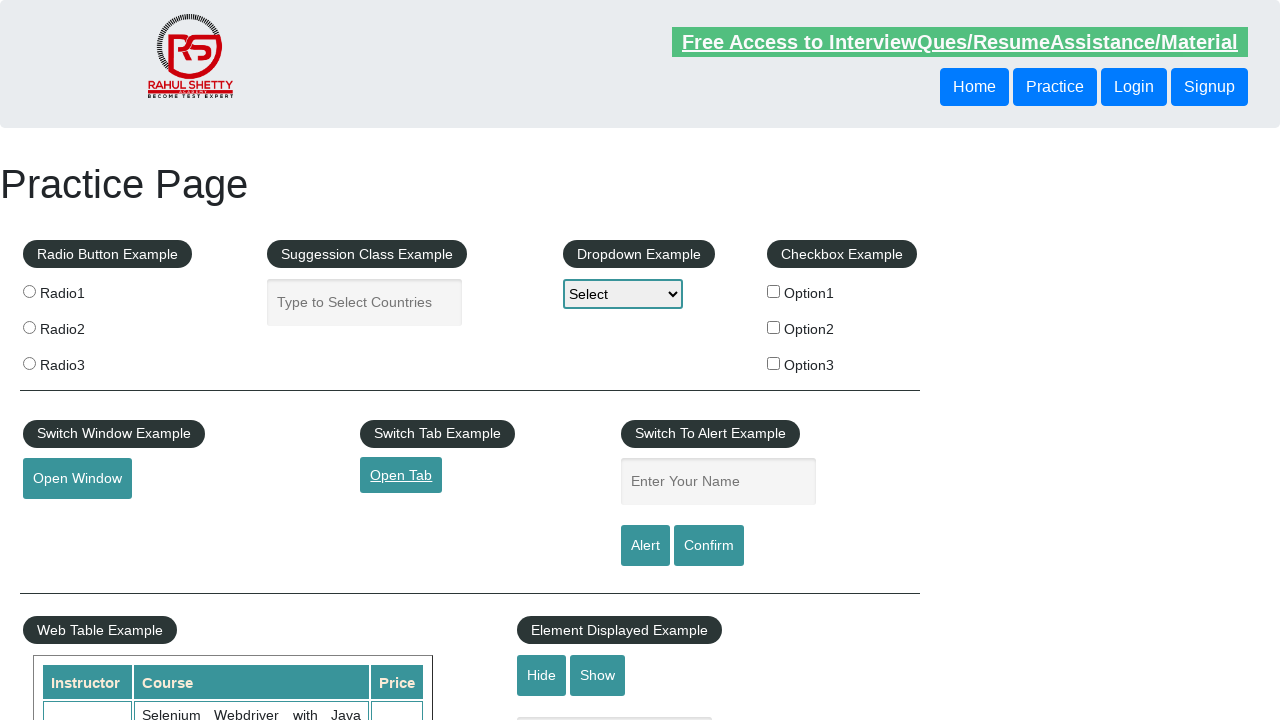

Target element not found in tab 0
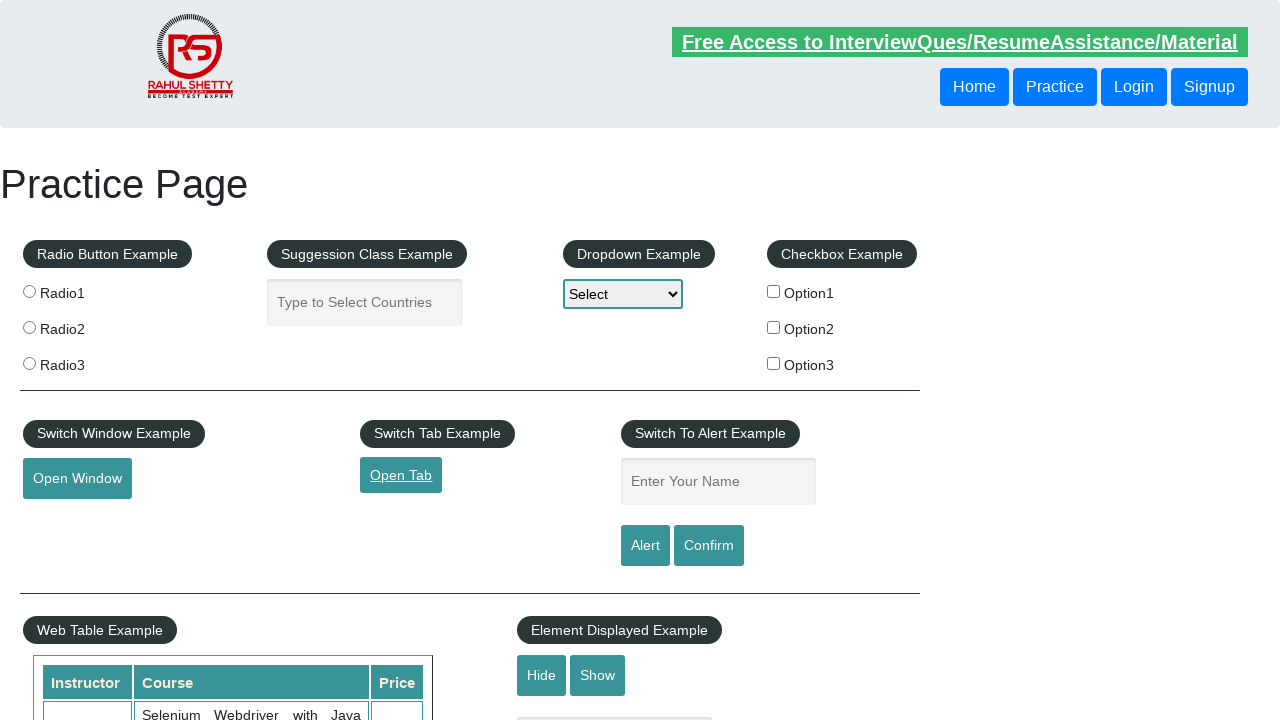

Target element not found in tab 1
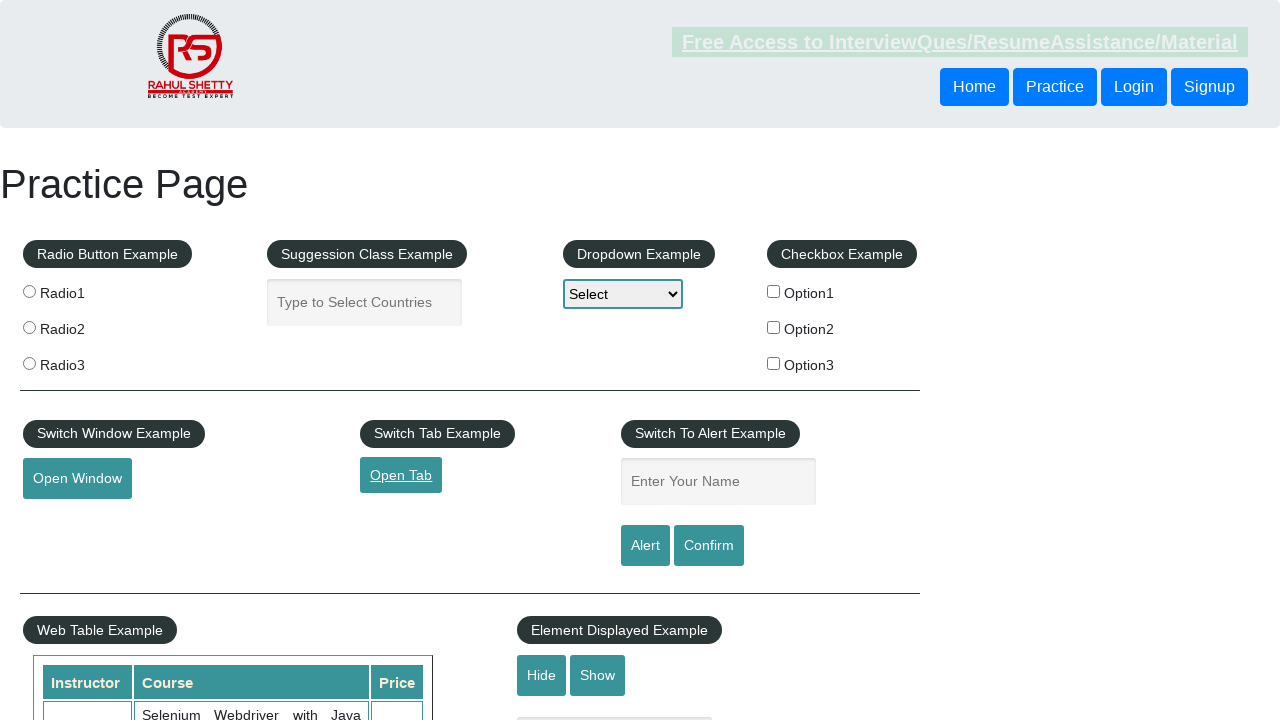

Waited 1 second before finishing
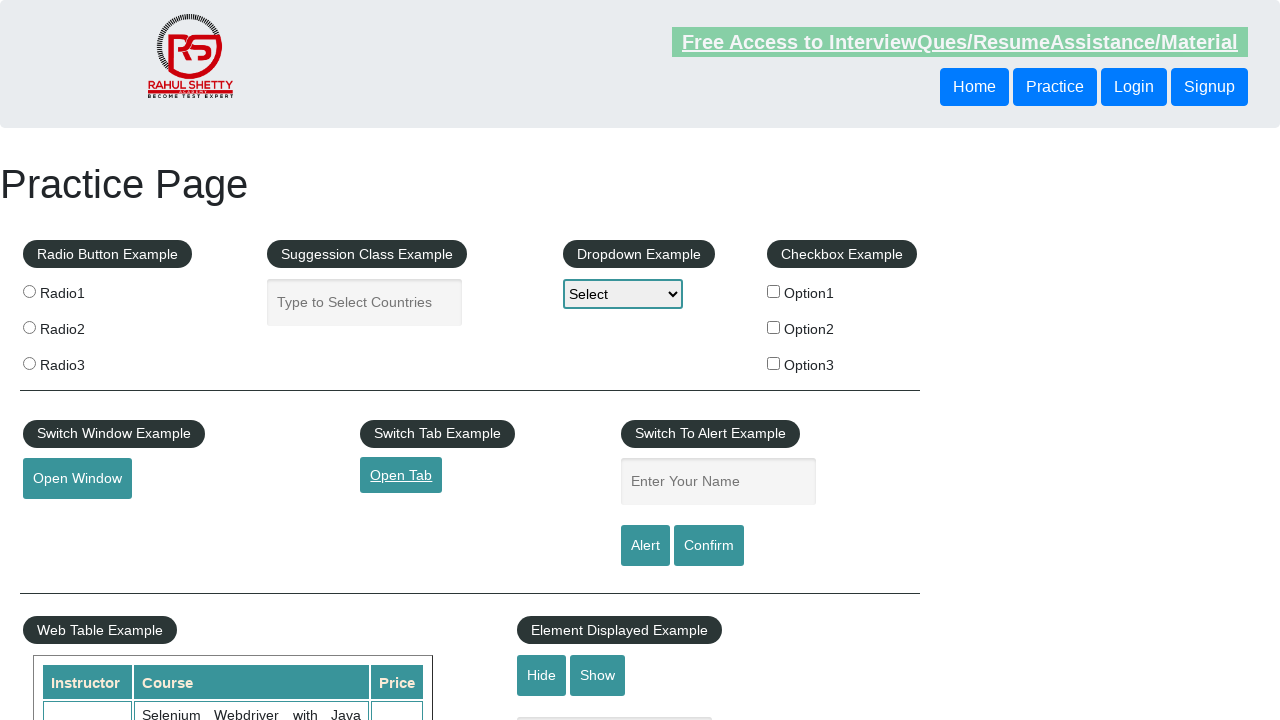

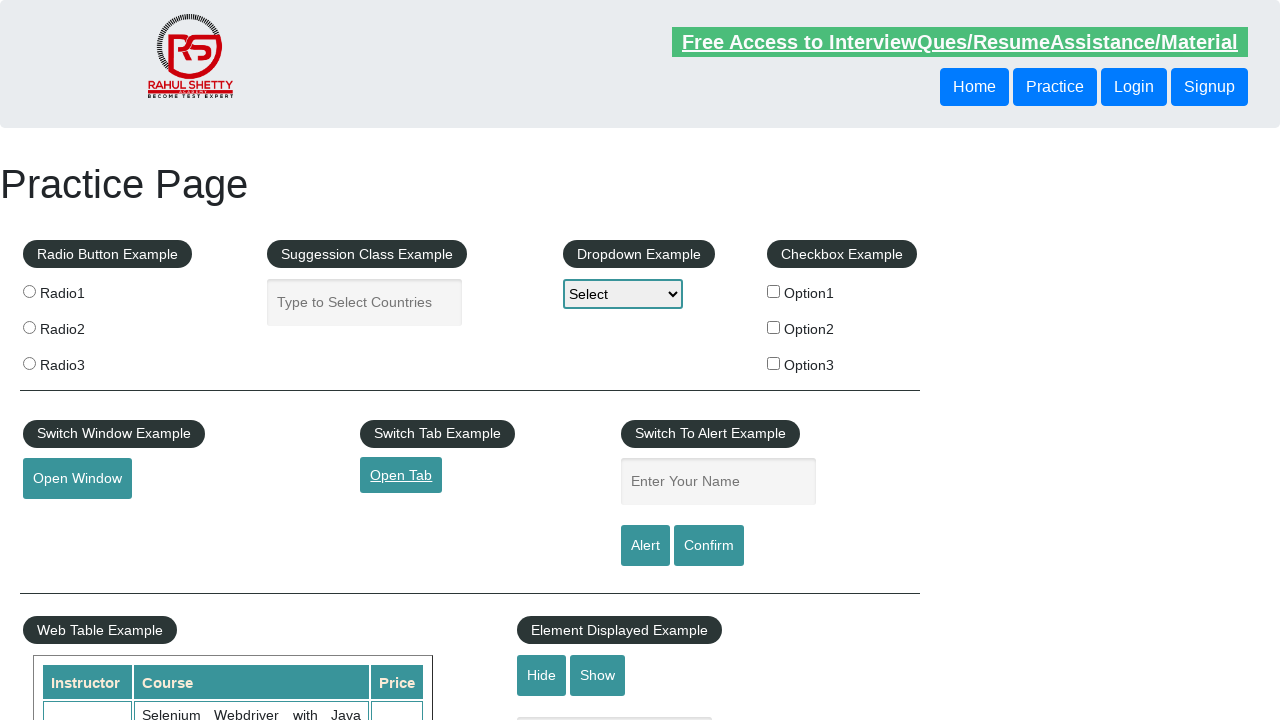